Tests dynamic controls by clicking a checkbox, removing it via button click, then enabling a disabled input field and verifying the state changes.

Starting URL: http://the-internet.herokuapp.com/dynamic_controls

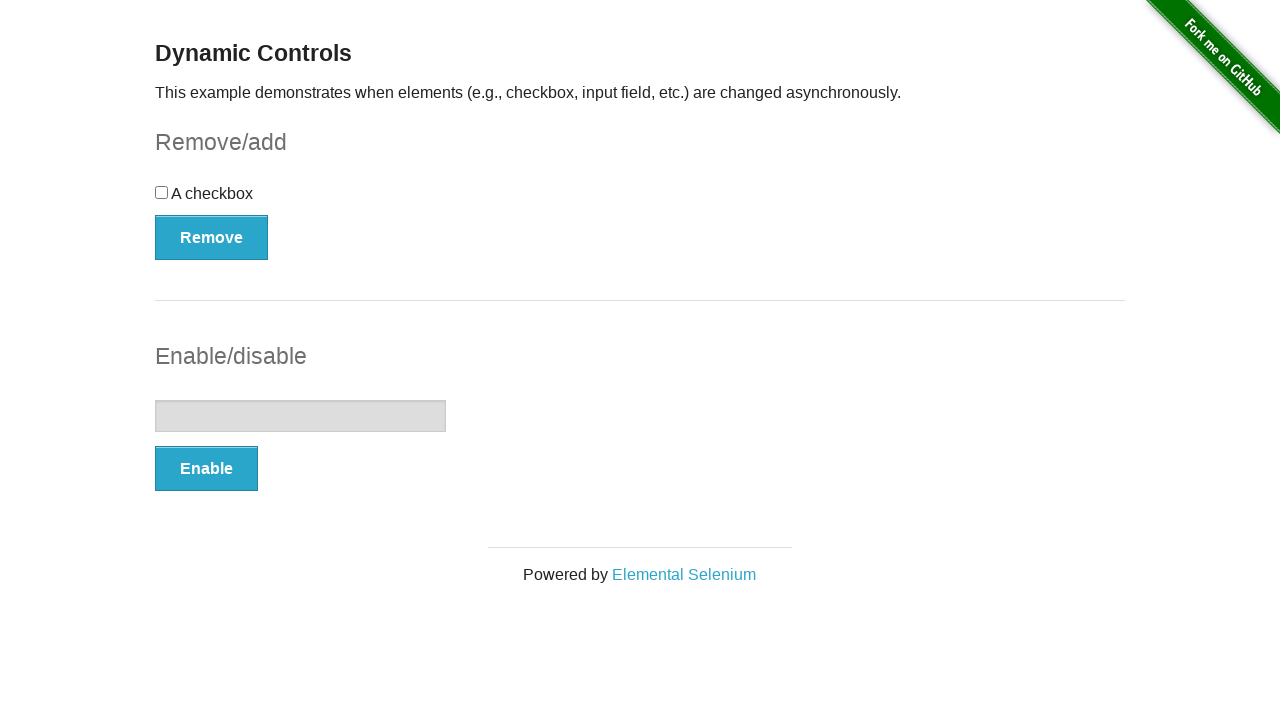

Waited for checkbox to be visible
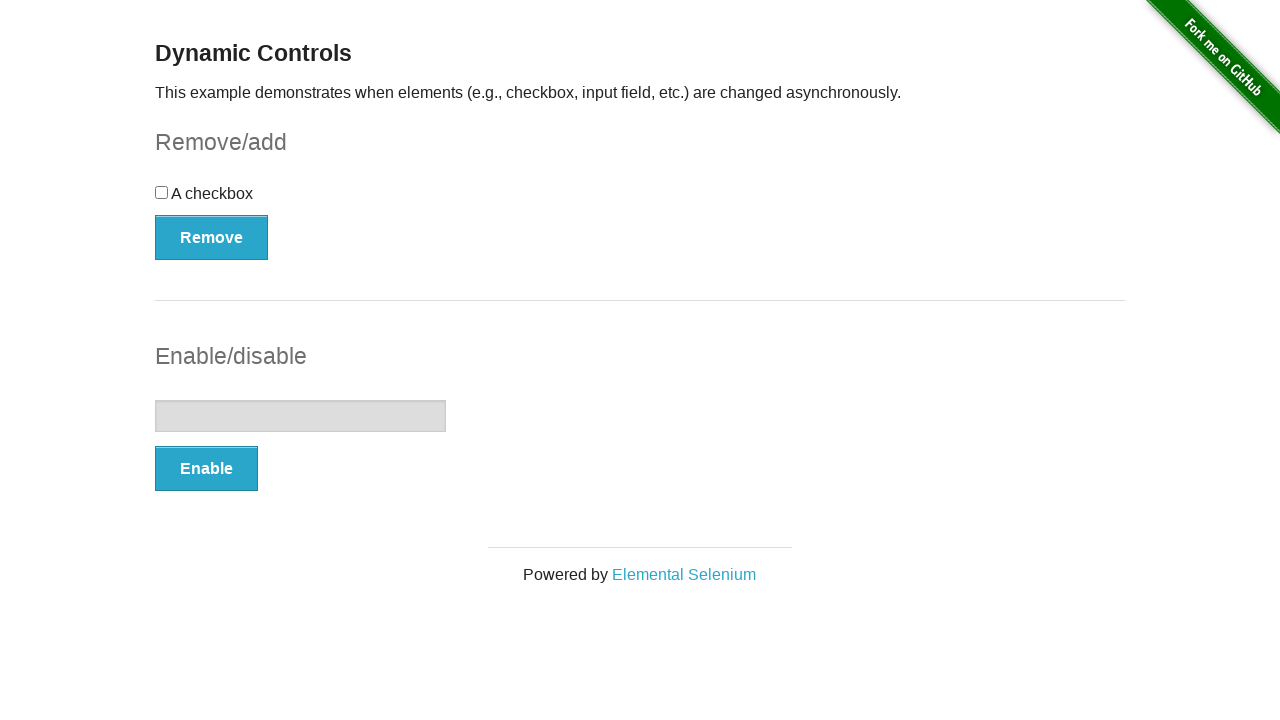

Clicked the checkbox at (162, 192) on input[type='checkbox']
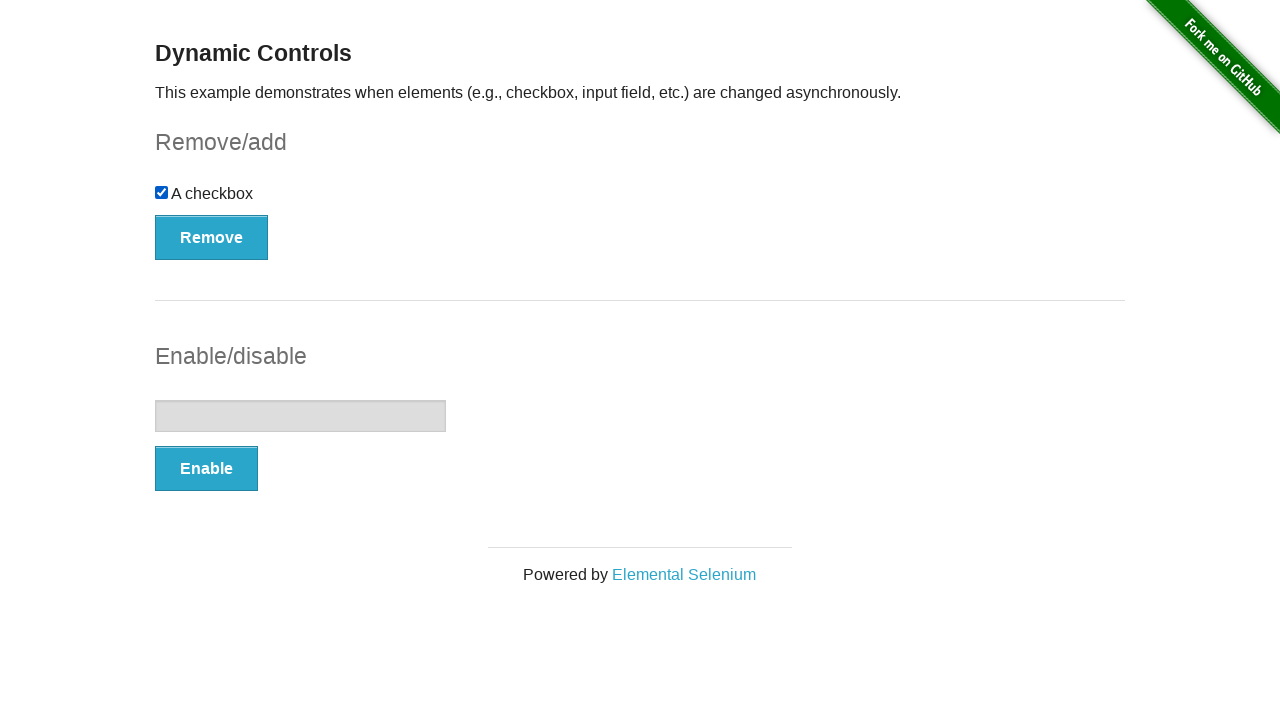

Clicked the Remove button at (212, 237) on button:has-text('Remove')
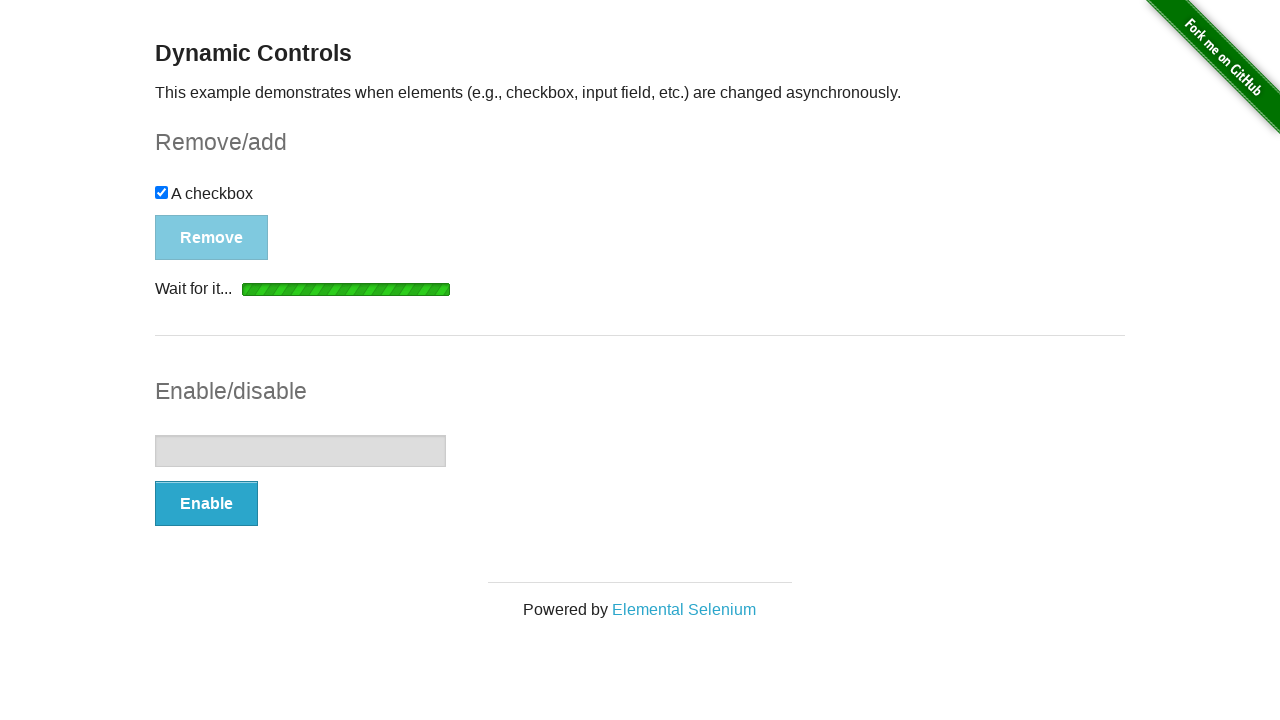

Message appeared confirming checkbox removal
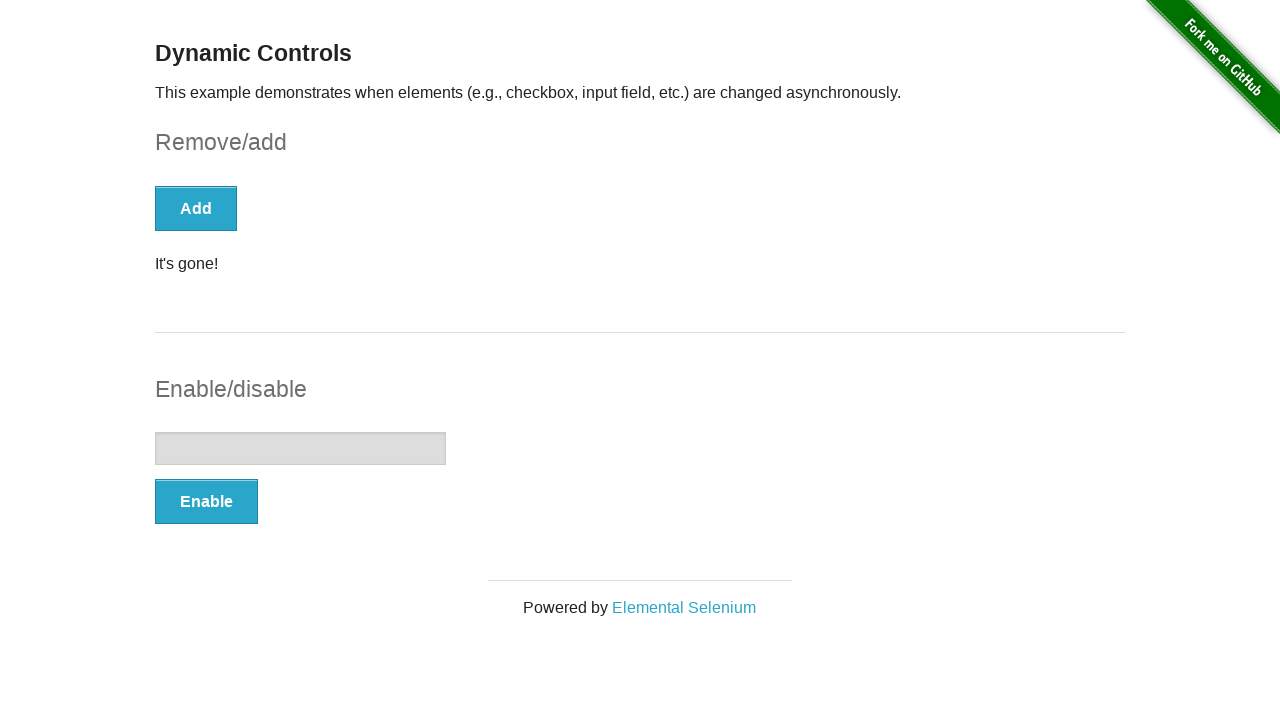

Checkbox was removed from the page
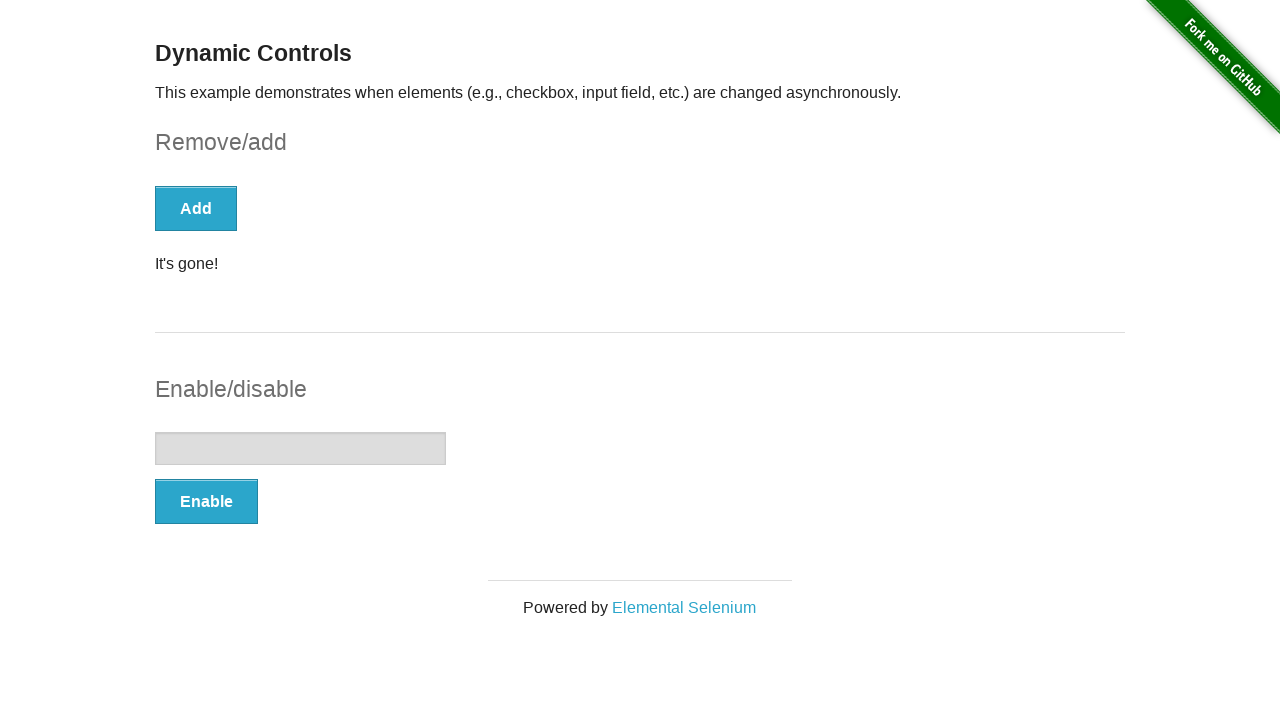

Clicked the Enable button to enable the input field at (206, 501) on button:has-text('Enable')
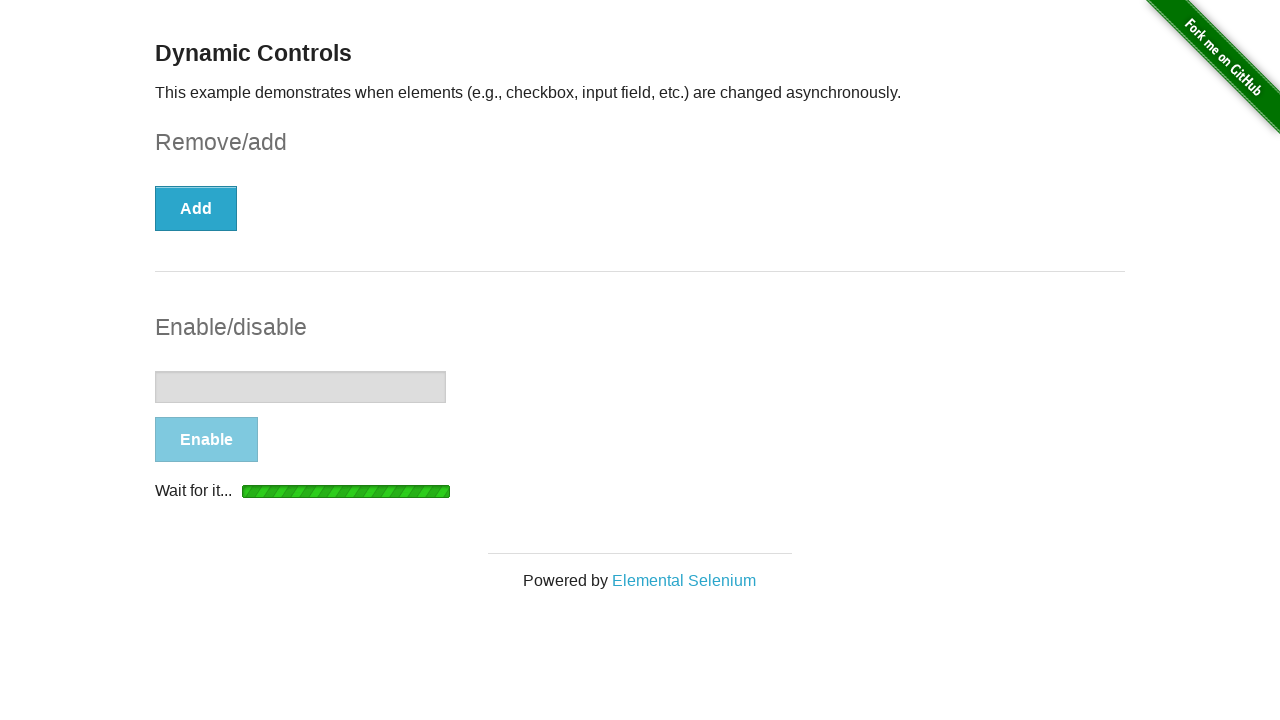

Message appeared confirming input field is enabled
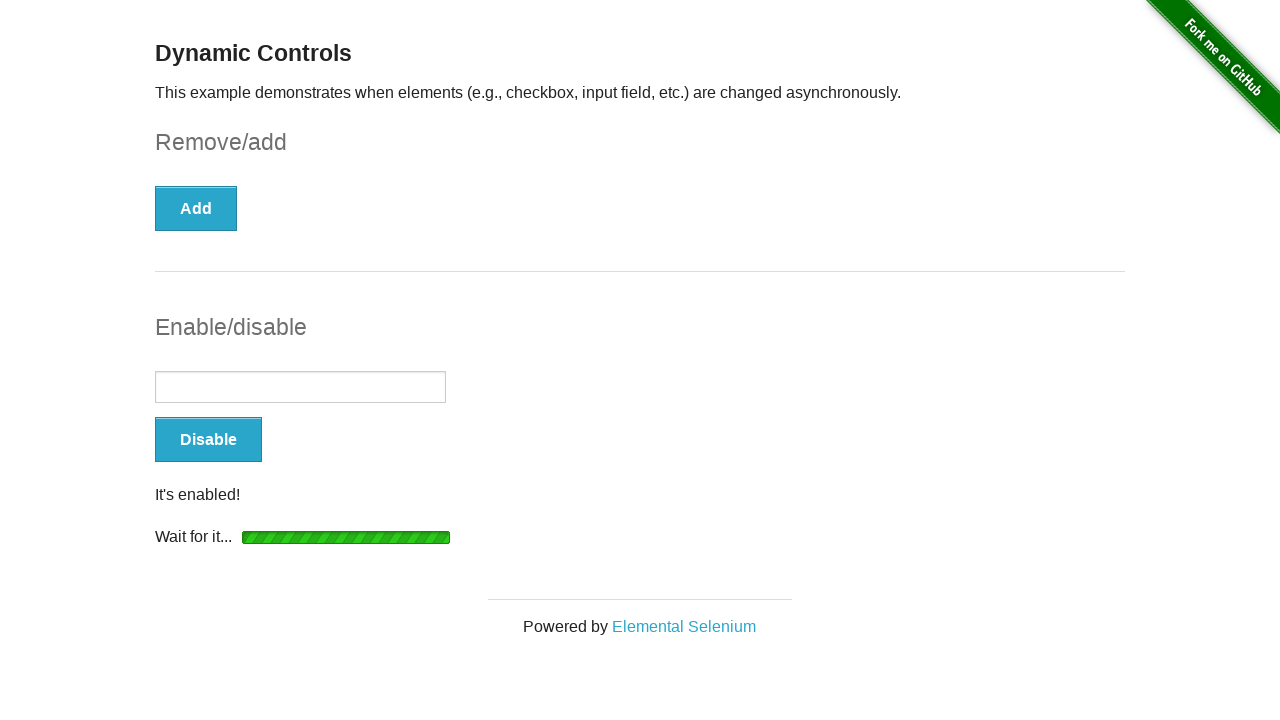

Input field is now enabled and ready for interaction
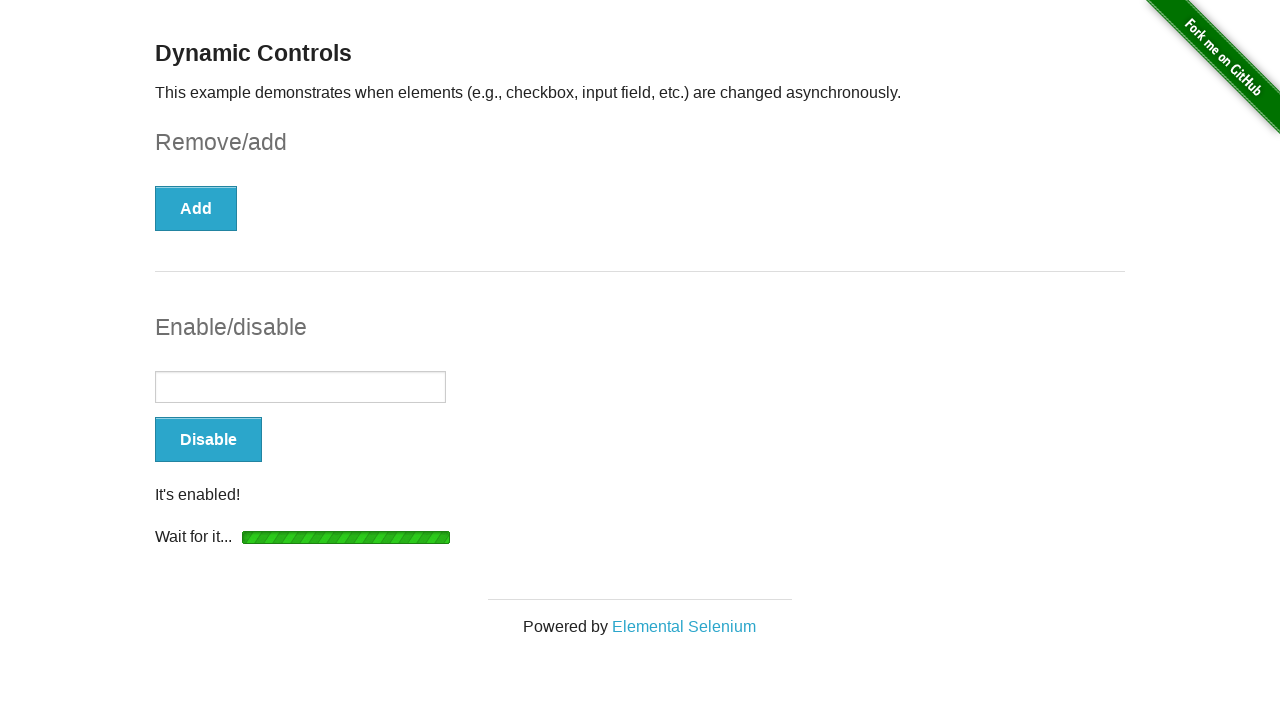

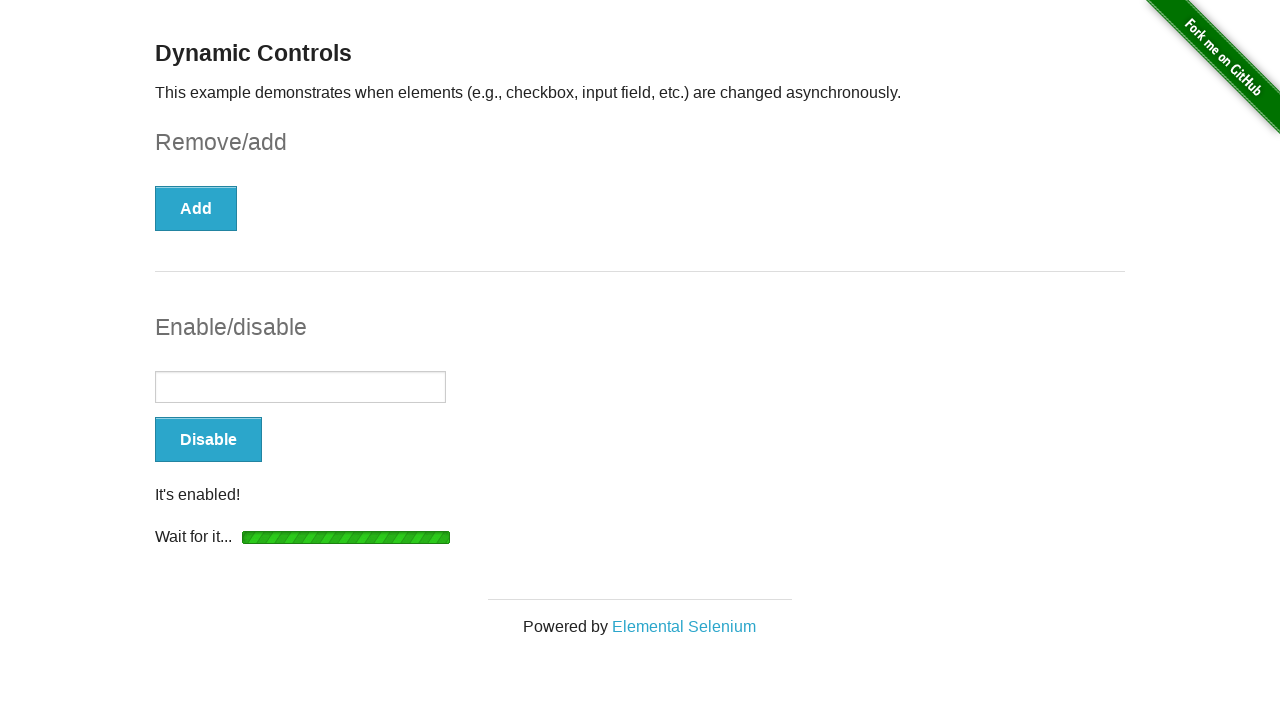